Tests sorting the Due column using semantic class selectors on the second table example

Starting URL: http://the-internet.herokuapp.com/tables

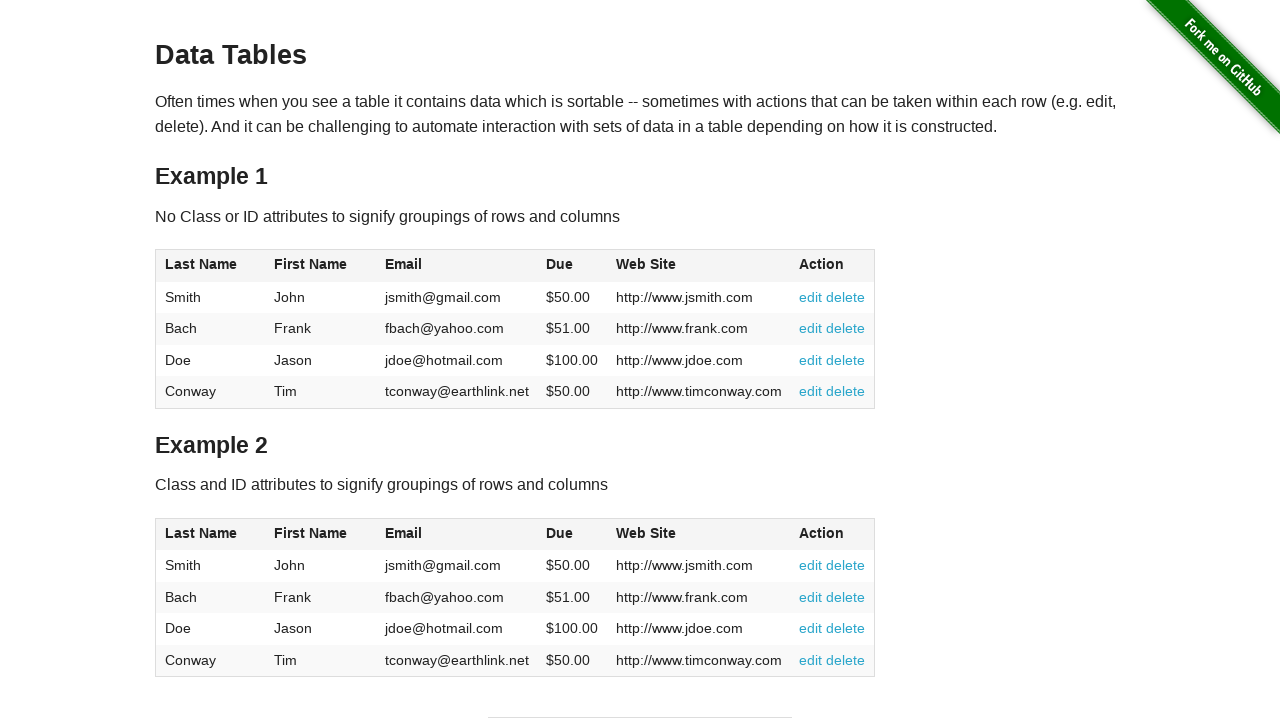

Clicked Due column header in second table using semantic class selector at (560, 533) on #table2 thead .dues
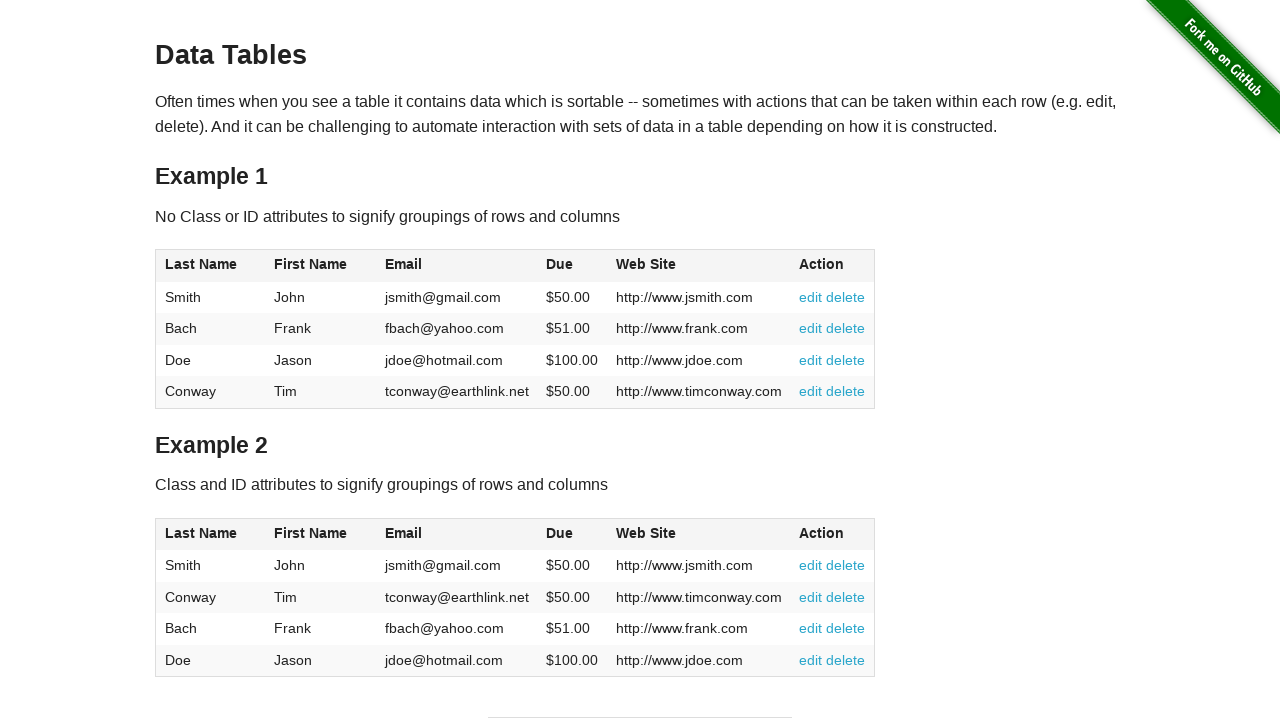

Table data loaded after sorting by Due column
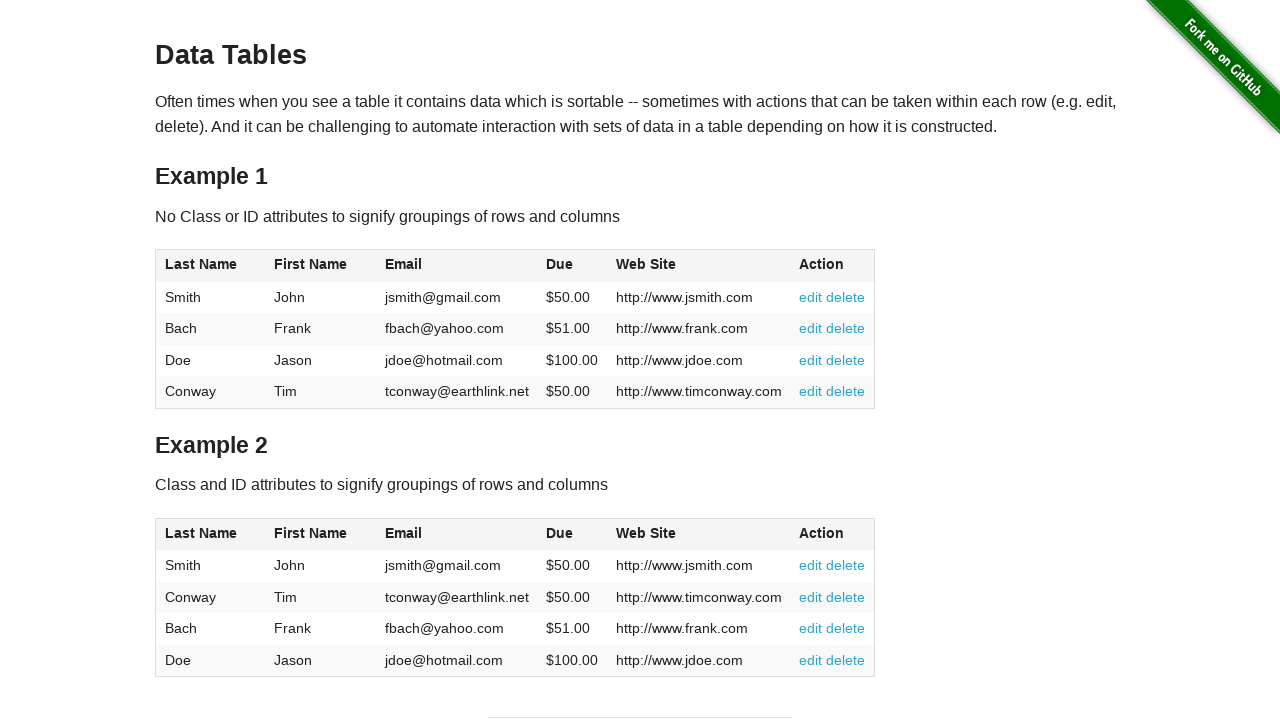

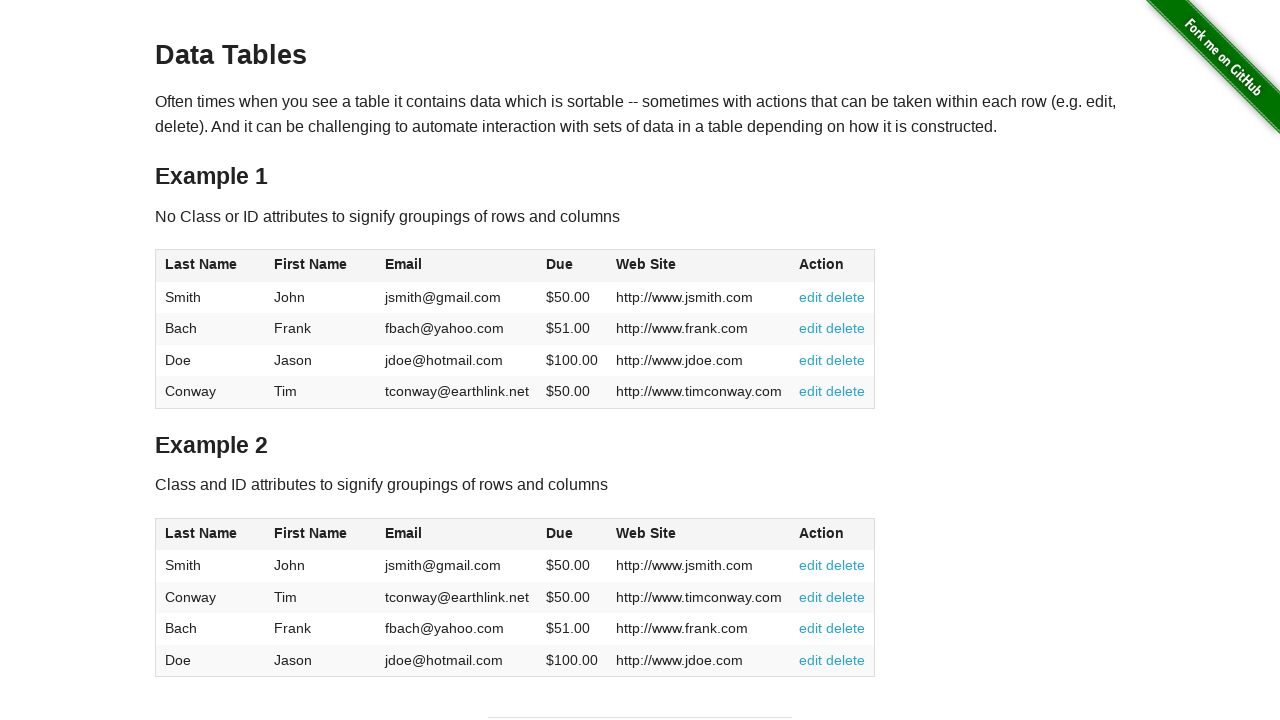